Fills out a Selenium practice form including personal details (first name, last name), gender, experience level, date, profession, automation tool, continent, and command selection, then submits the form.

Starting URL: https://www.techlistic.com/p/selenium-practice-form.html

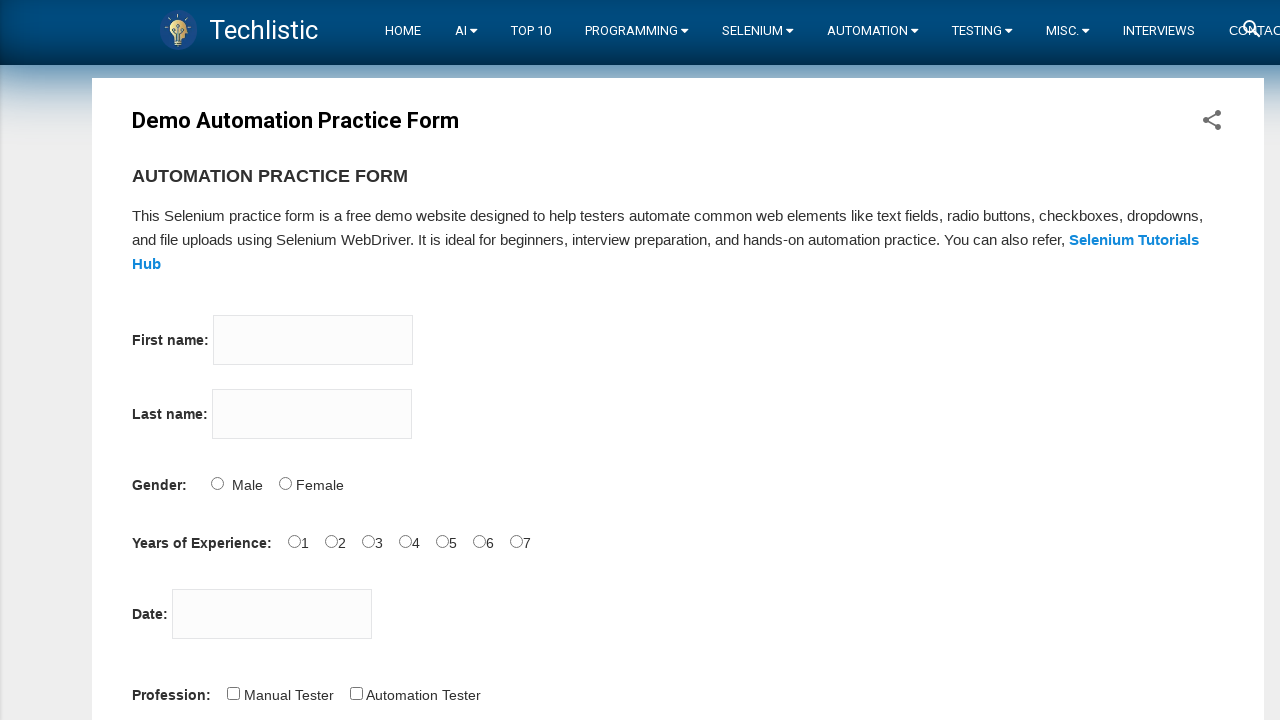

Filled first name field with 'Michael' on input[name='firstname']
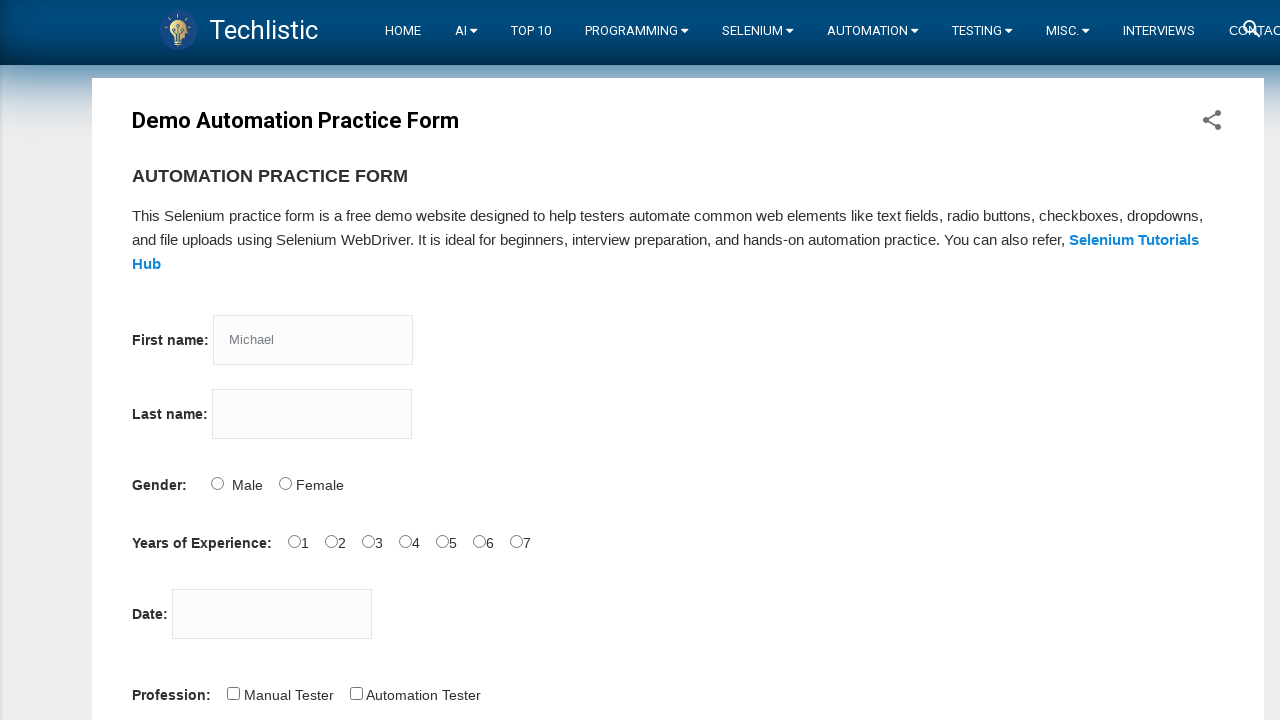

Filled last name field with 'Thompson' on input[name='lastname']
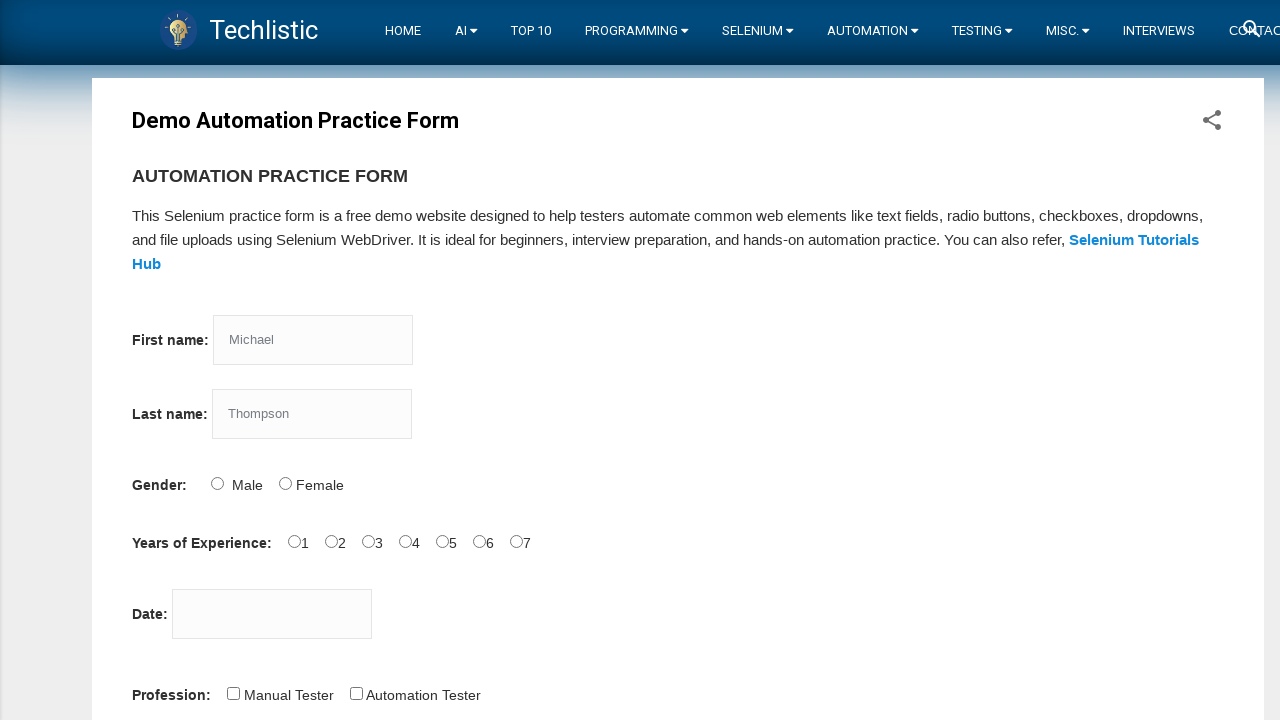

Selected Male gender at (217, 483) on input#sex-0
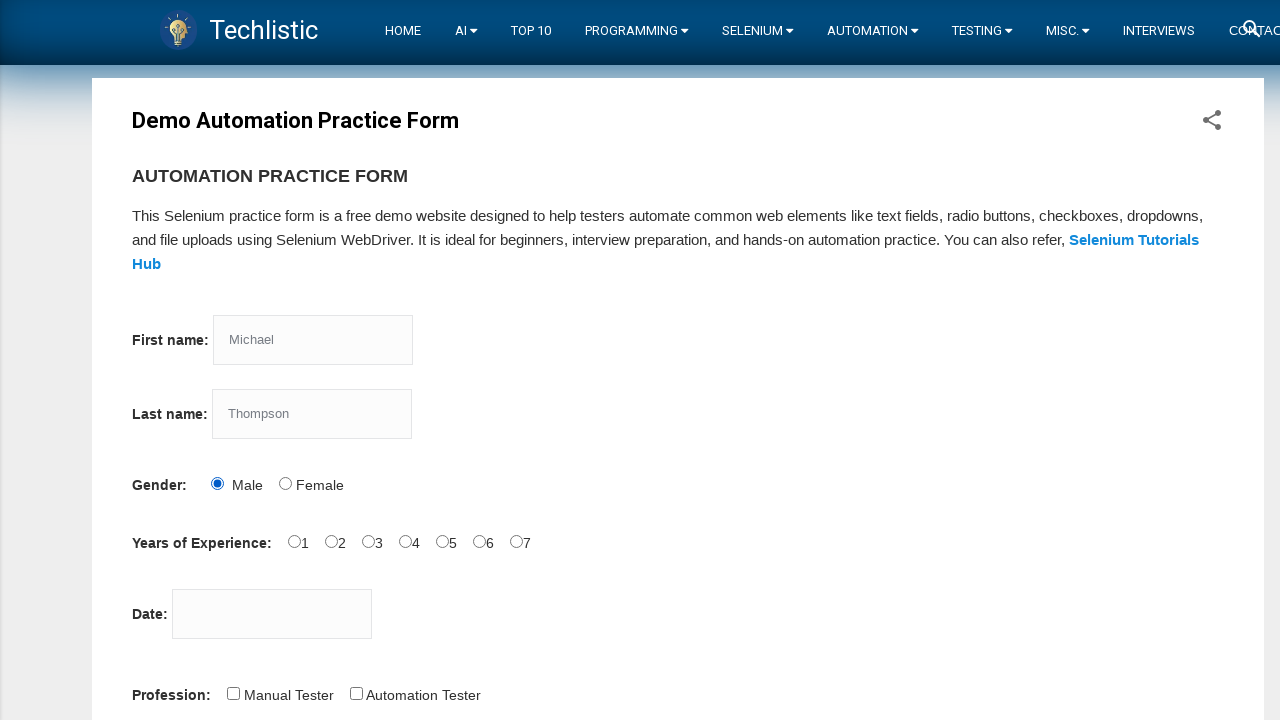

Selected 3 years experience level at (405, 541) on input#exp-3
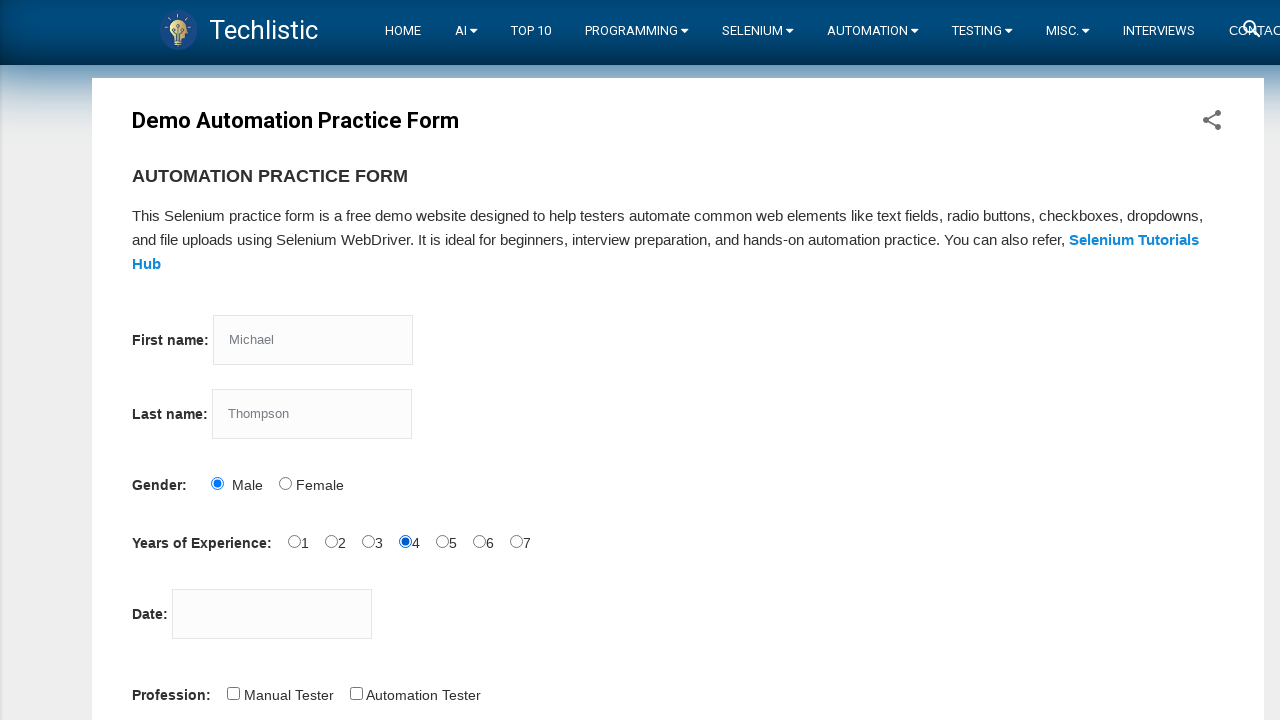

Filled date field with '15-03-2024' on input#datepicker
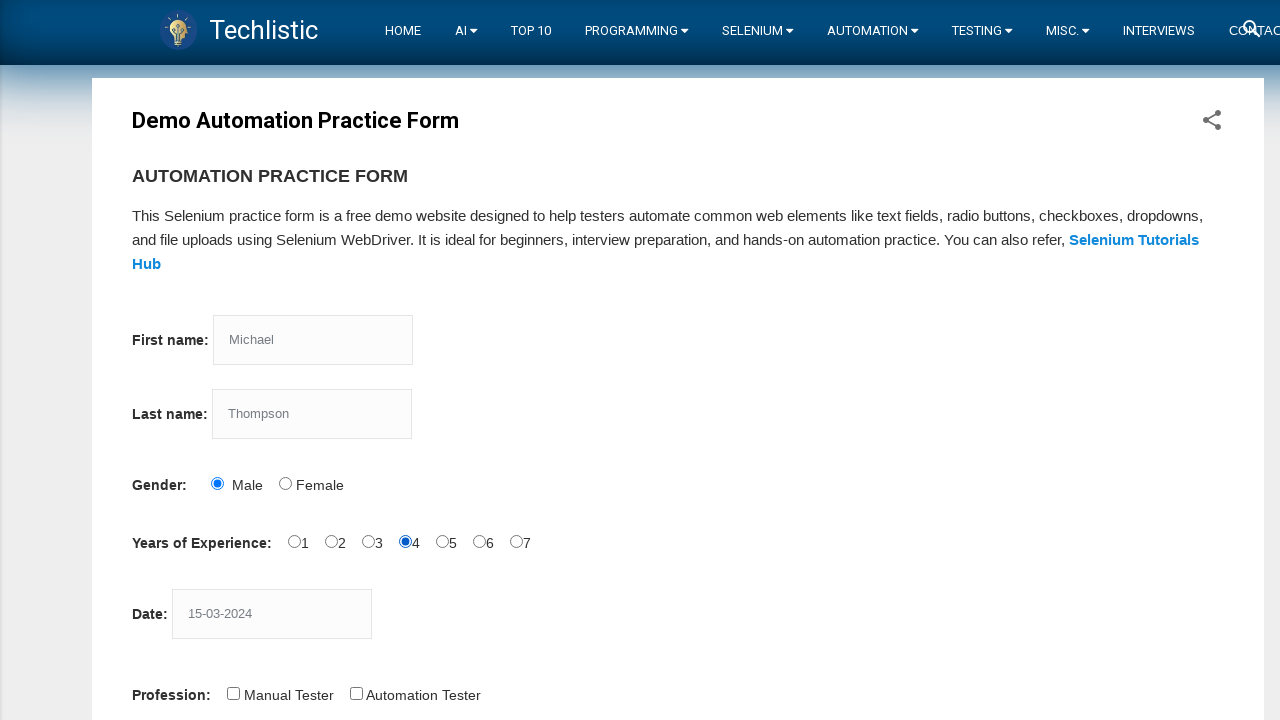

Selected Automation Tester profession at (356, 693) on input#profession-1
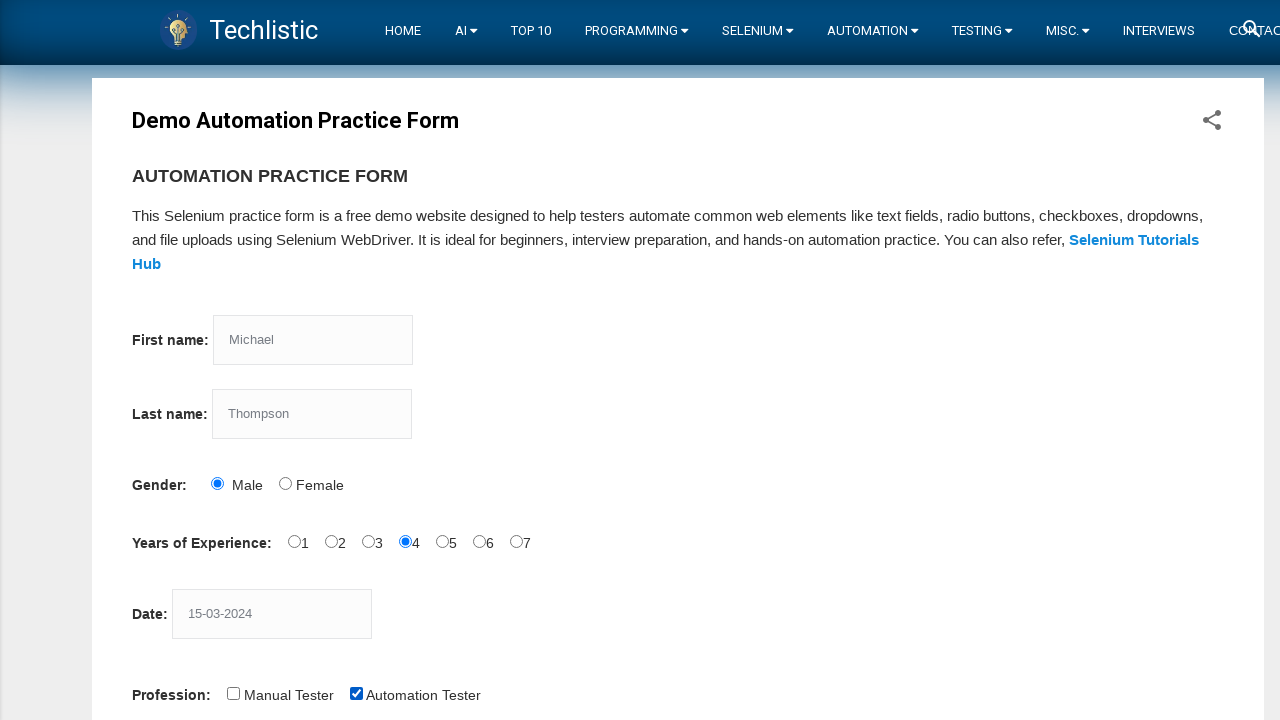

Selected Selenium Webdriver tool at (446, 360) on input#tool-2
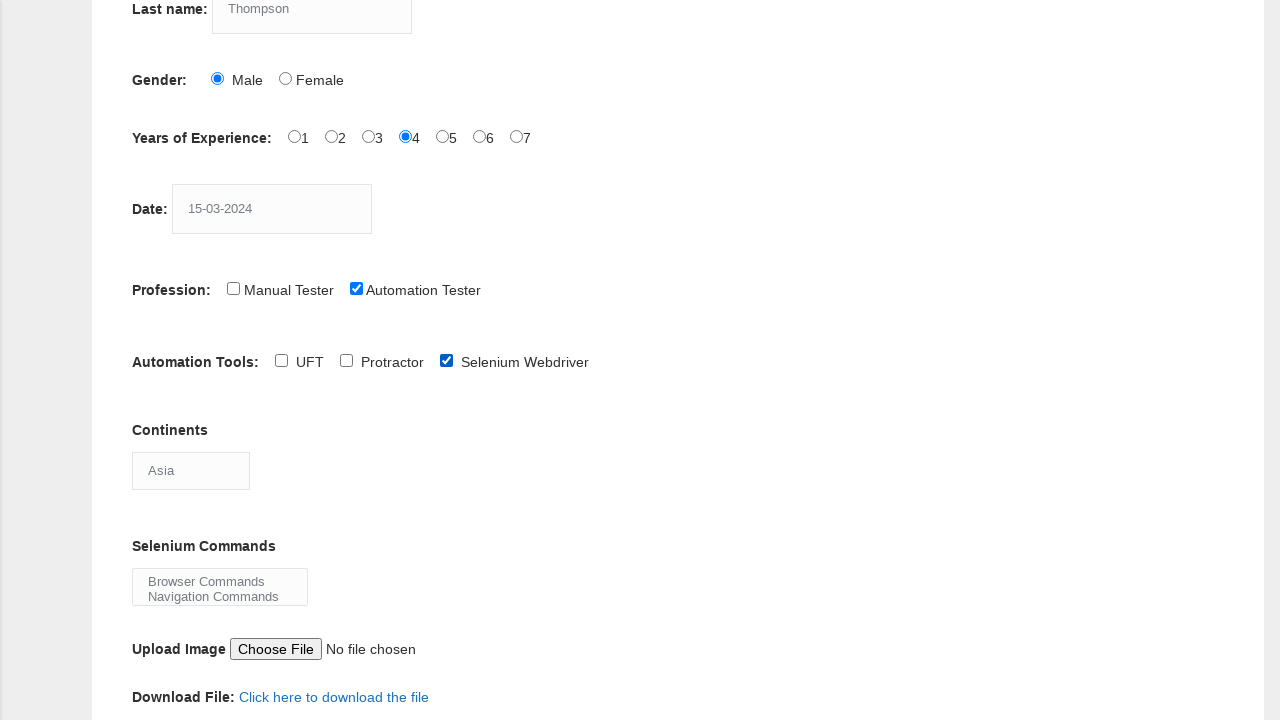

Selected Europe continent on select#continents
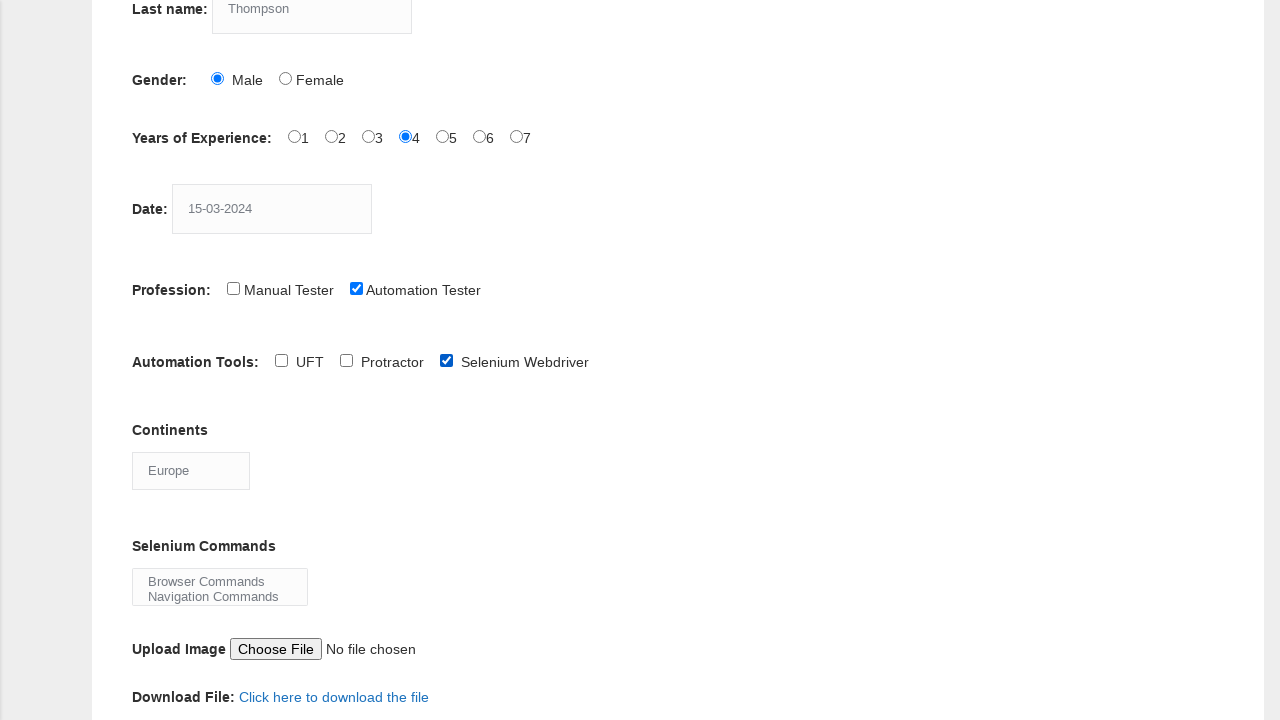

Selected Browser Commands from selenium commands dropdown on select#selenium_commands
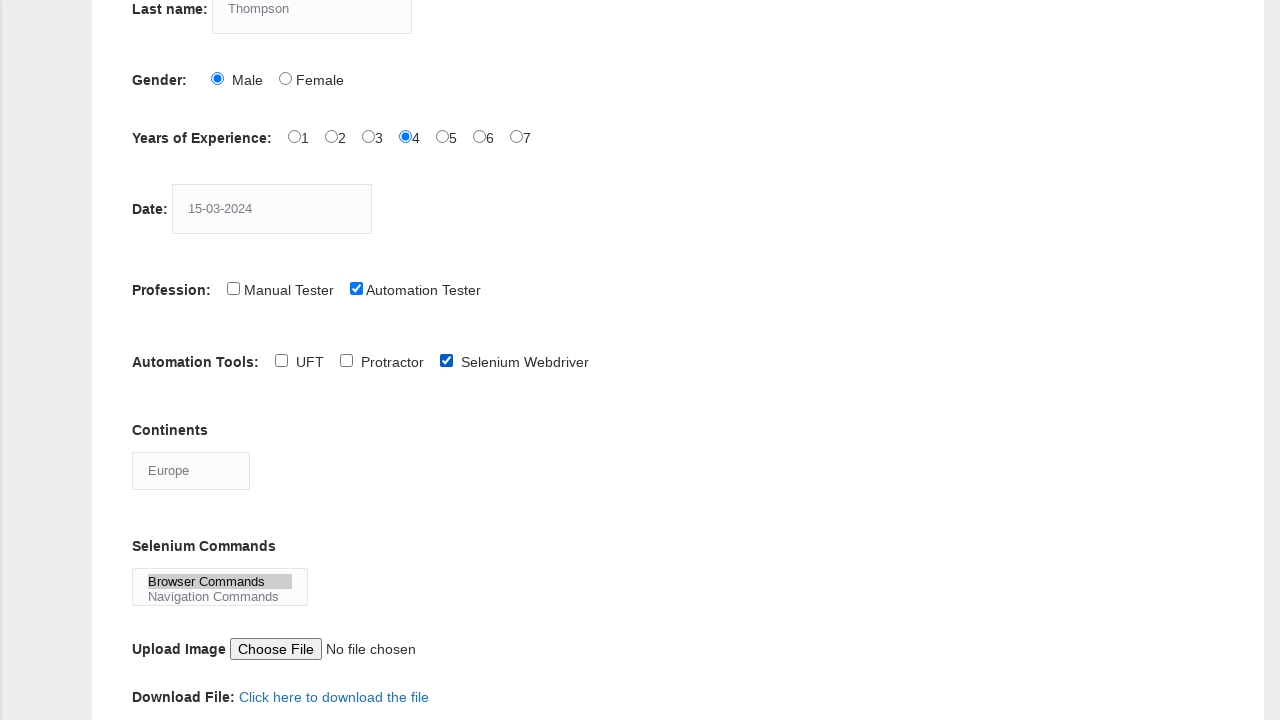

Clicked submit button to submit form at (157, 360) on button#submit
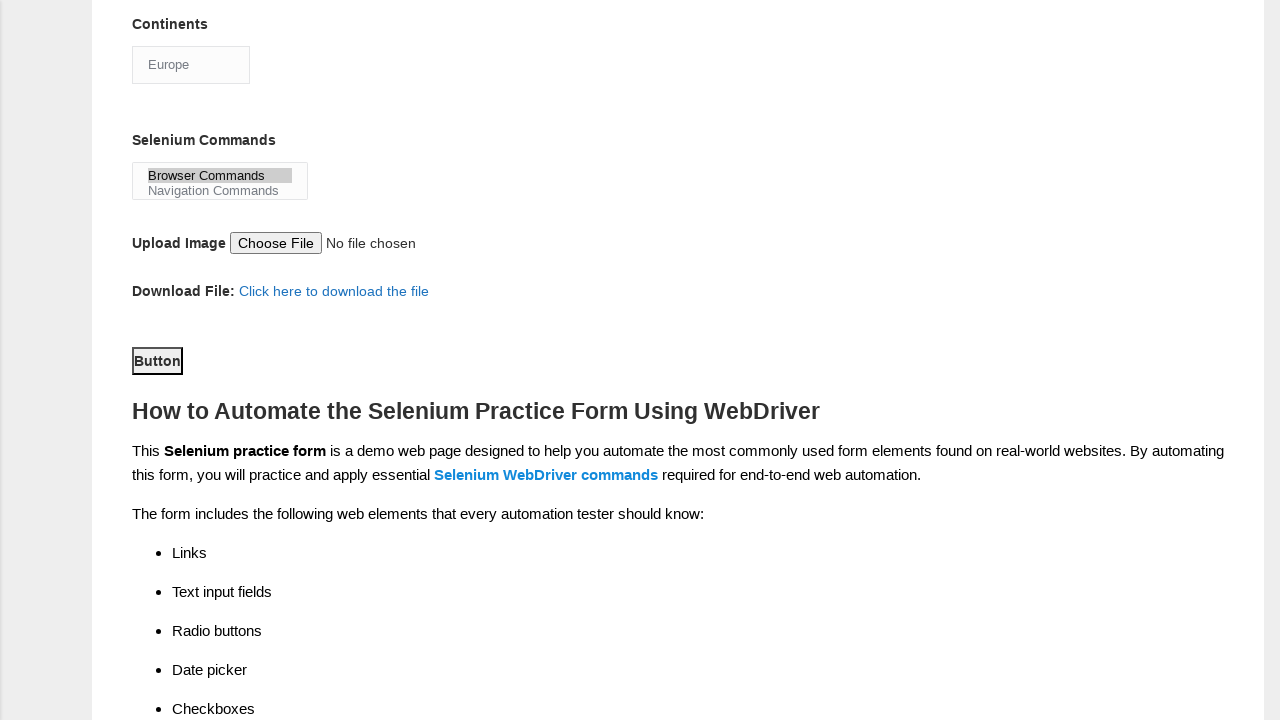

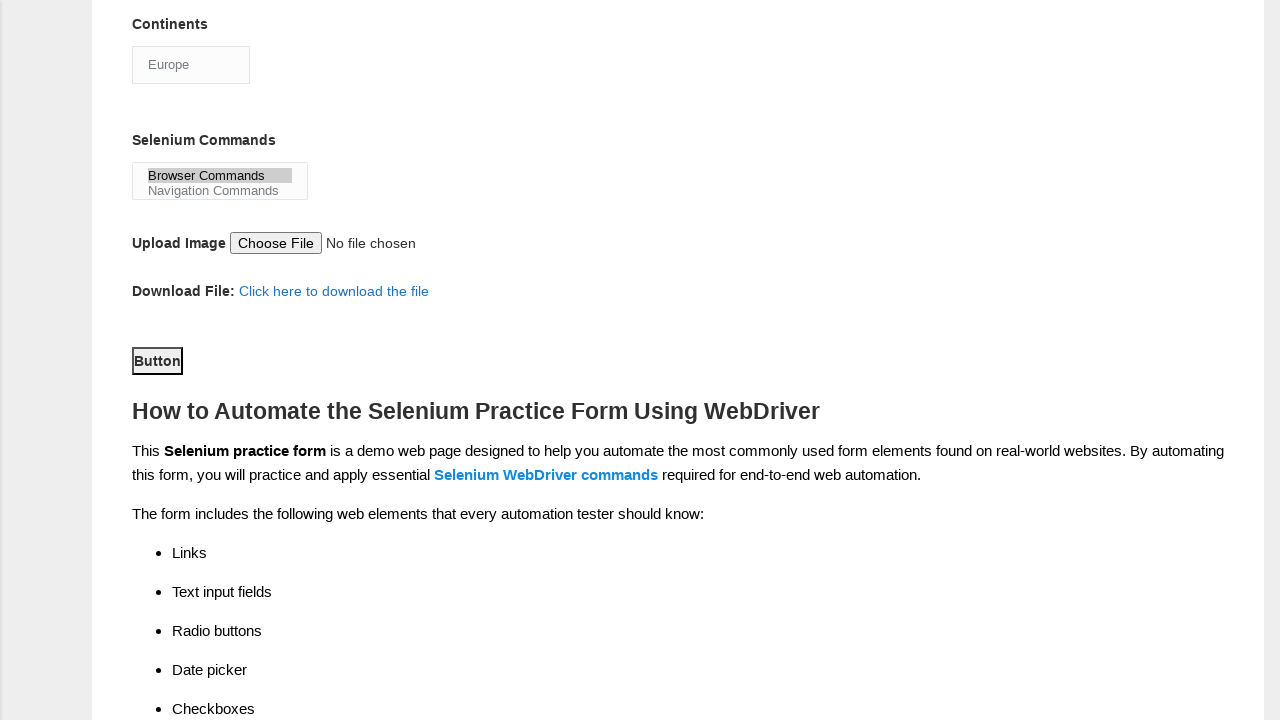